Tests regular click functionality on a button element

Starting URL: https://demoqa.com/buttons

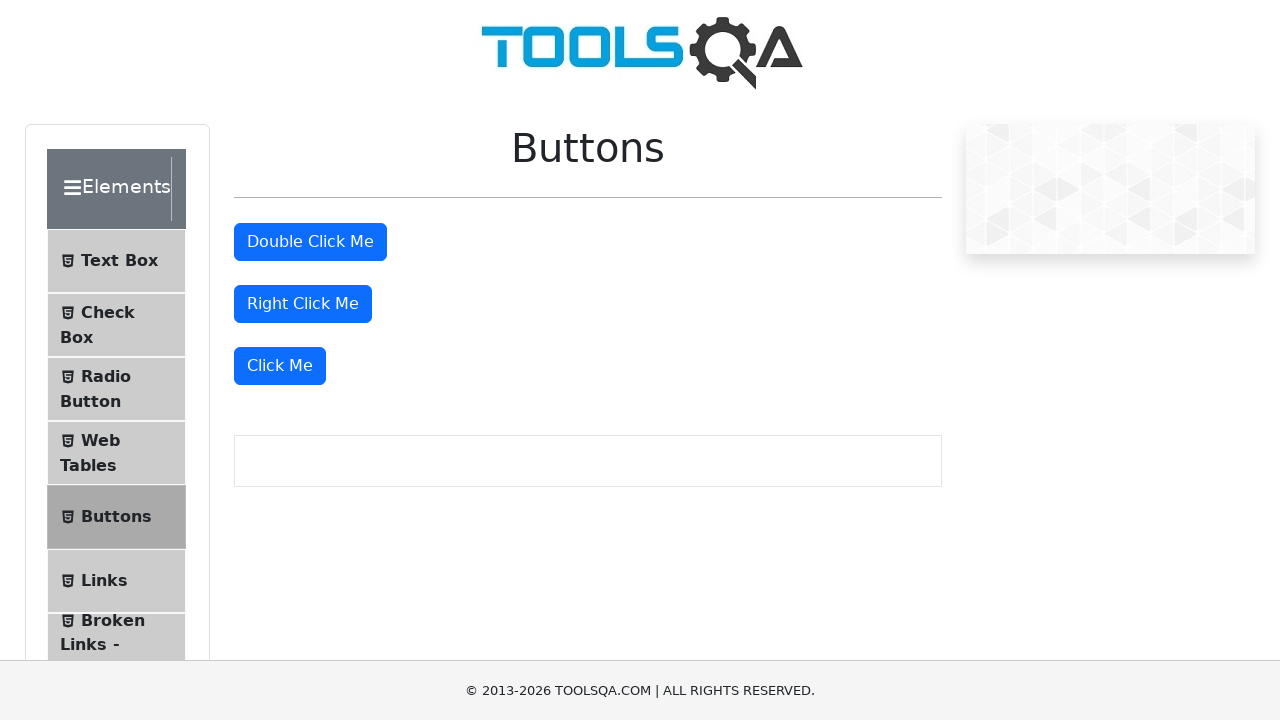

Located the regular click button element
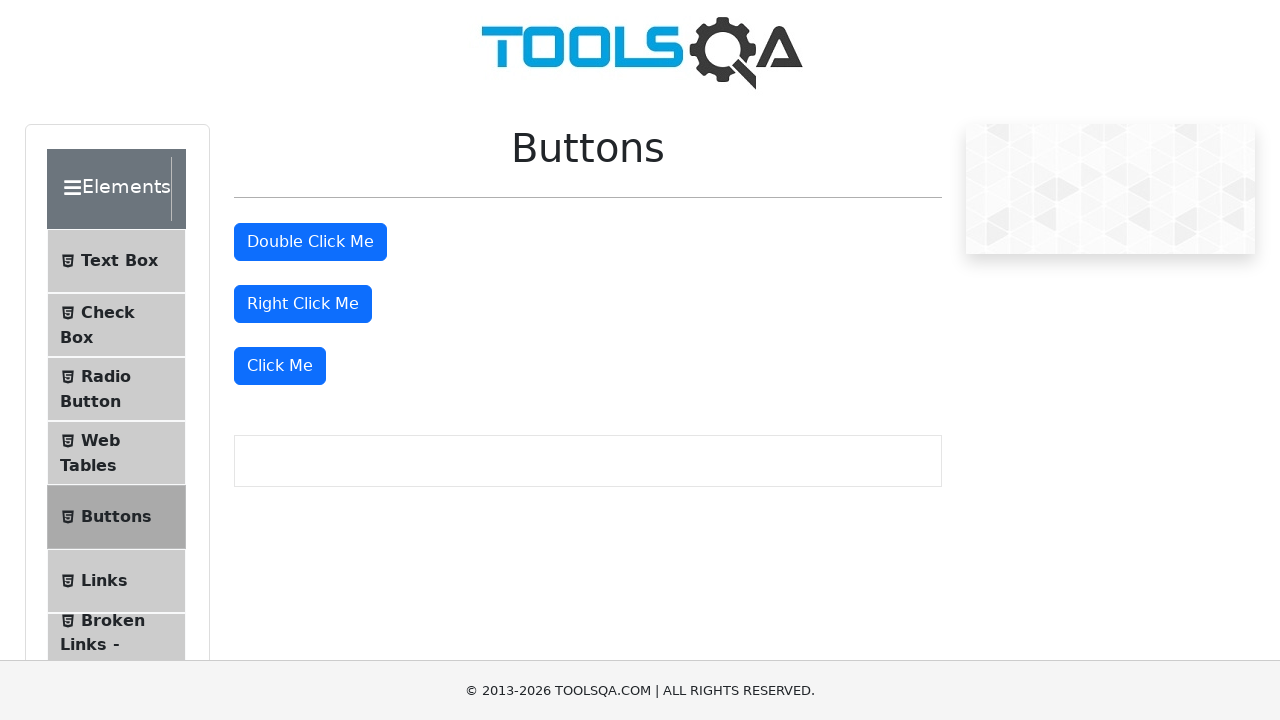

Clicked the regular click button at (303, 304) on .mt-4:nth-child(3) .btn.btn-primary
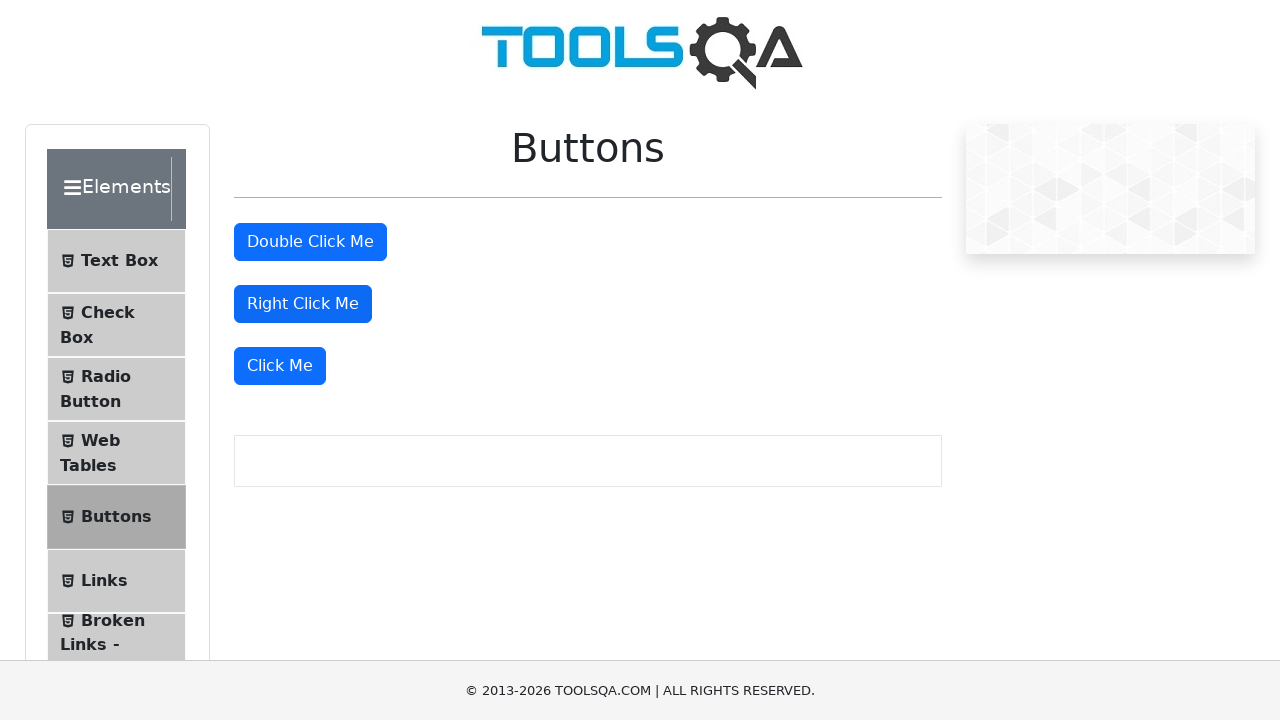

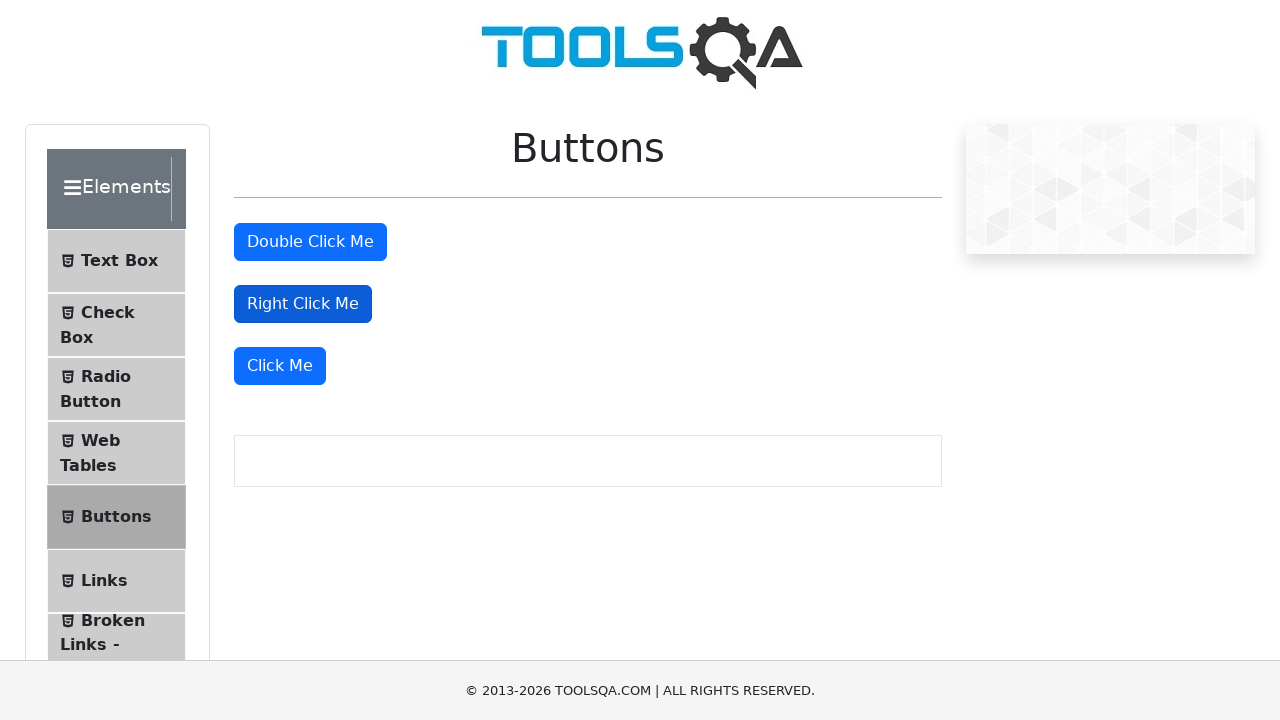